Tests XPath parent-child locator traversal by finding header buttons using sibling and parent axis navigation, verifying the elements are present and accessible.

Starting URL: https://rahulshettyacademy.com/AutomationPractice/

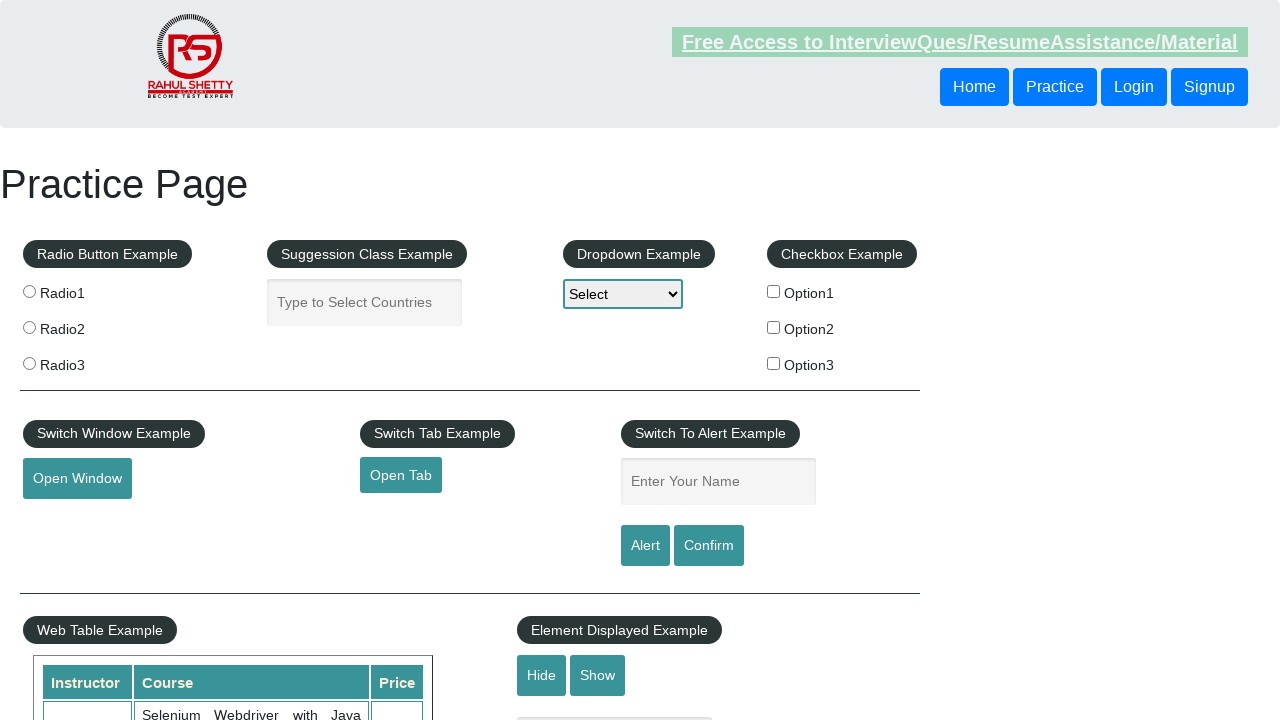

Navigated to AutomationPractice URL
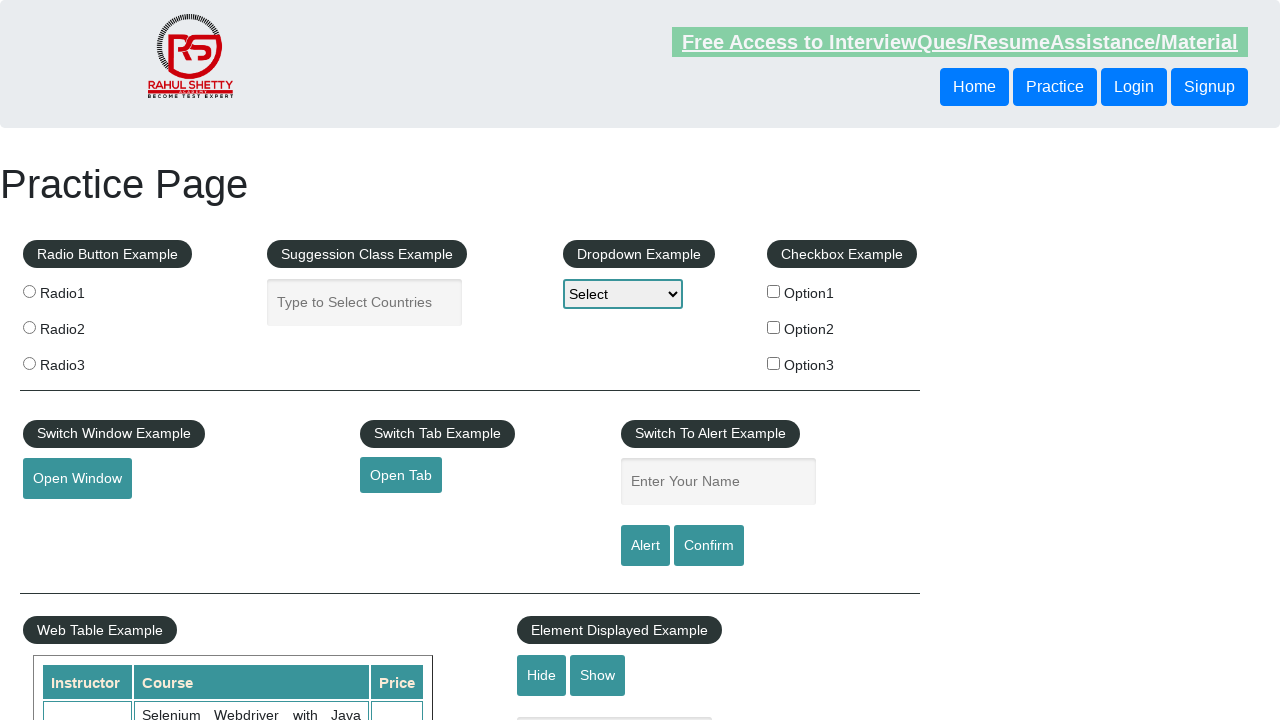

Located sibling button using XPath following-sibling axis
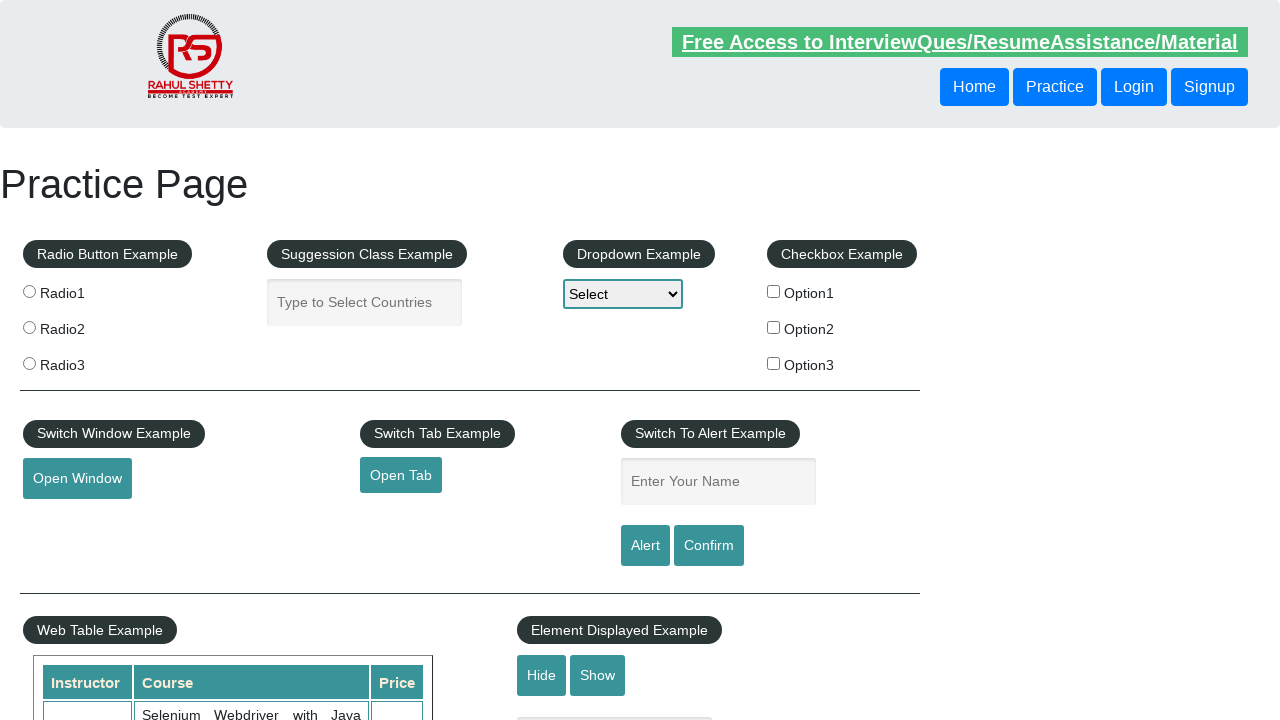

Verified sibling button is visible
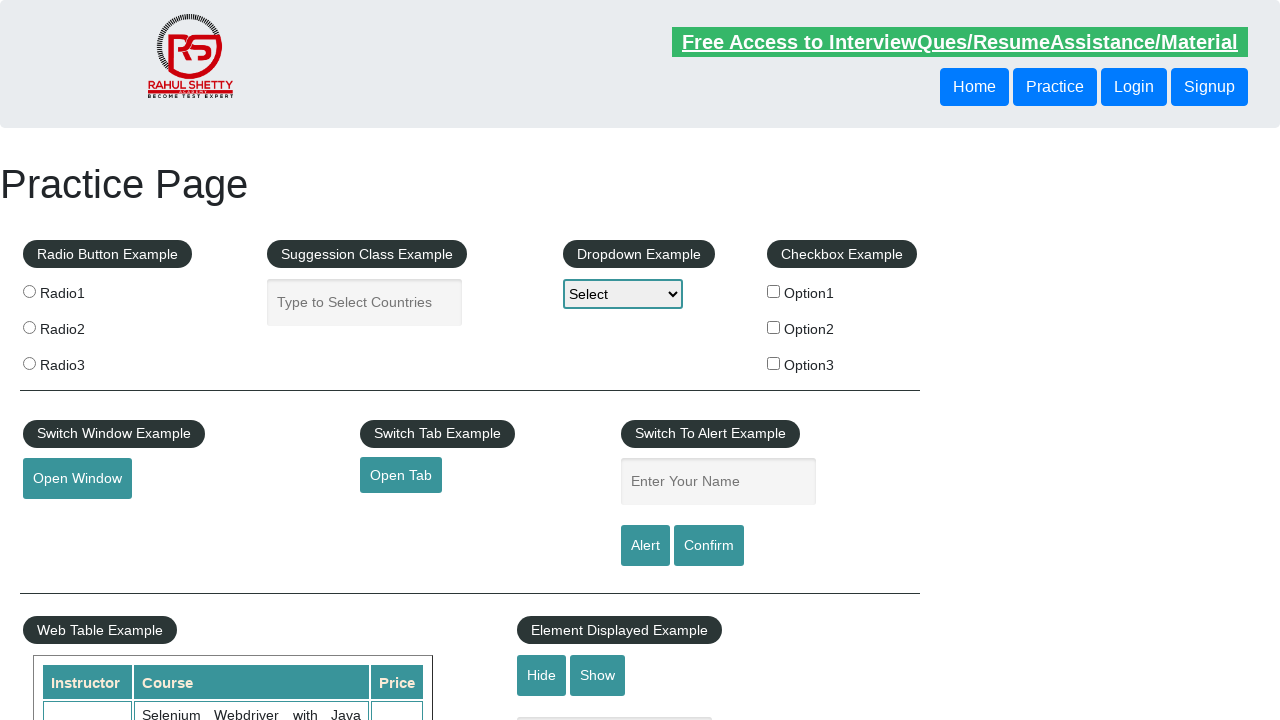

Located complex button using XPath parent-child traversal navigation
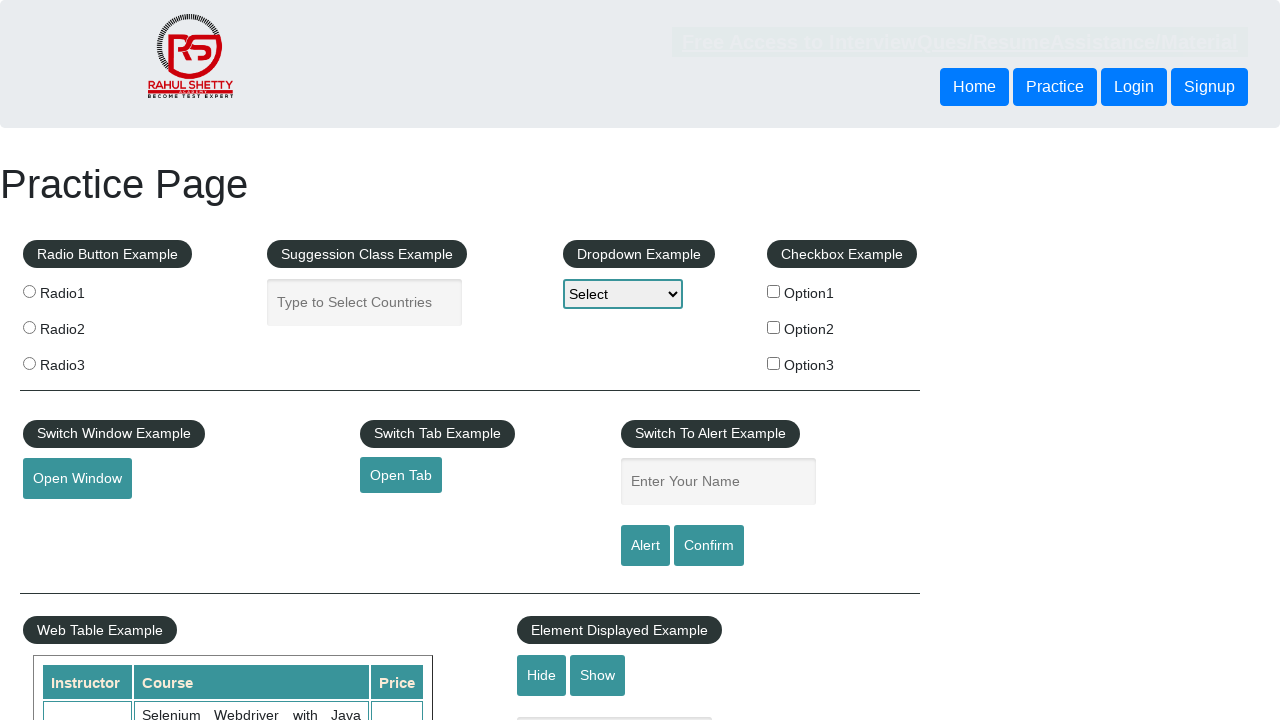

Verified complex XPath button is visible
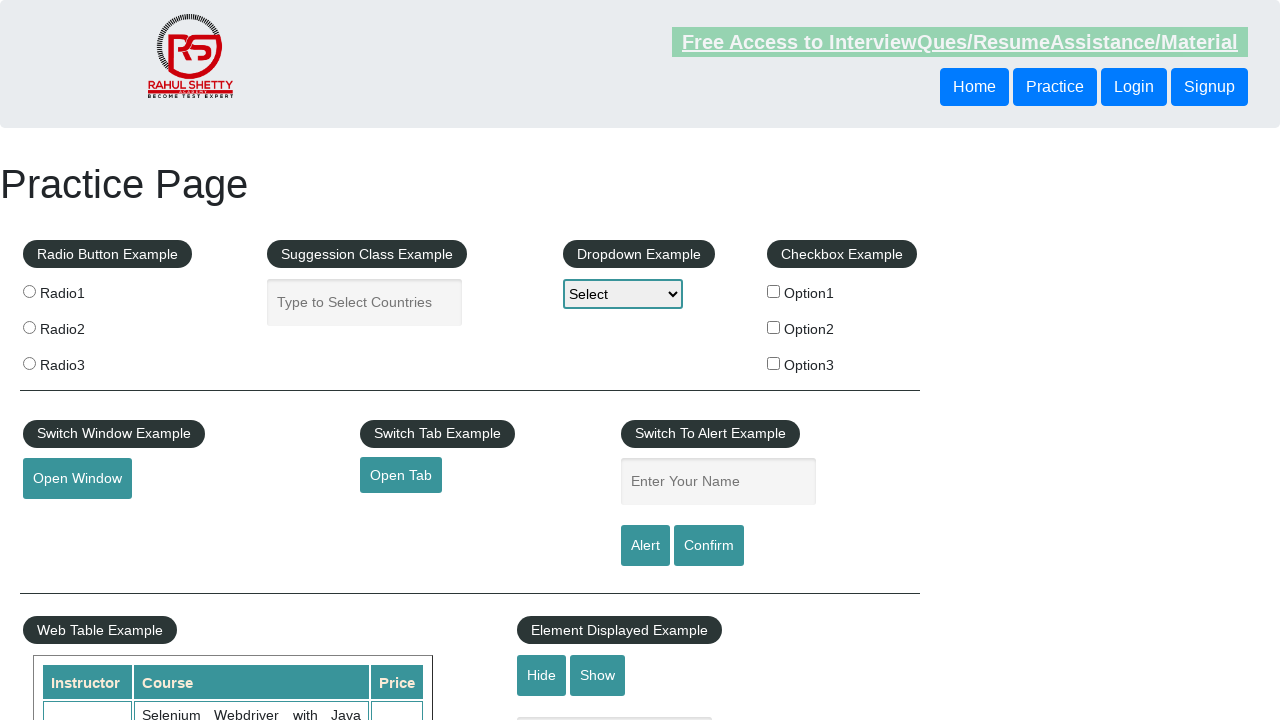

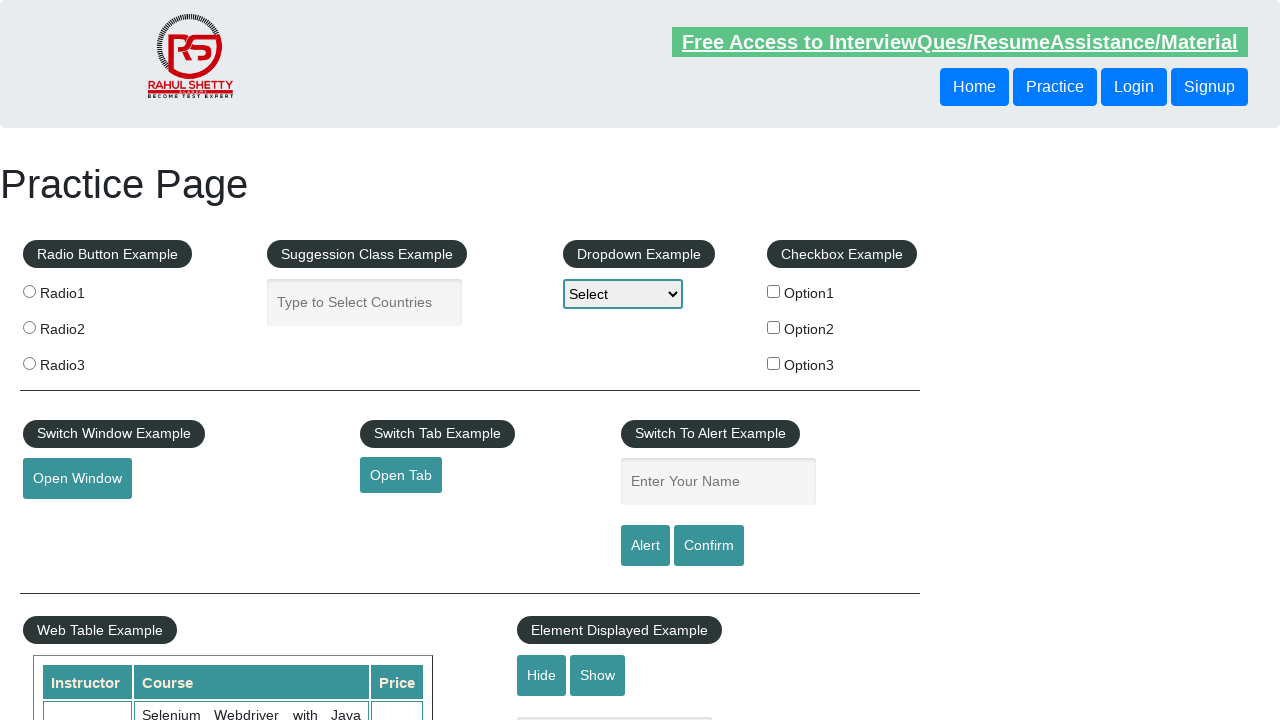